Tests dropdown selection functionality by navigating to the dropdown page and selecting options using different methods (by index, value, and visible text)

Starting URL: http://the-internet.herokuapp.com

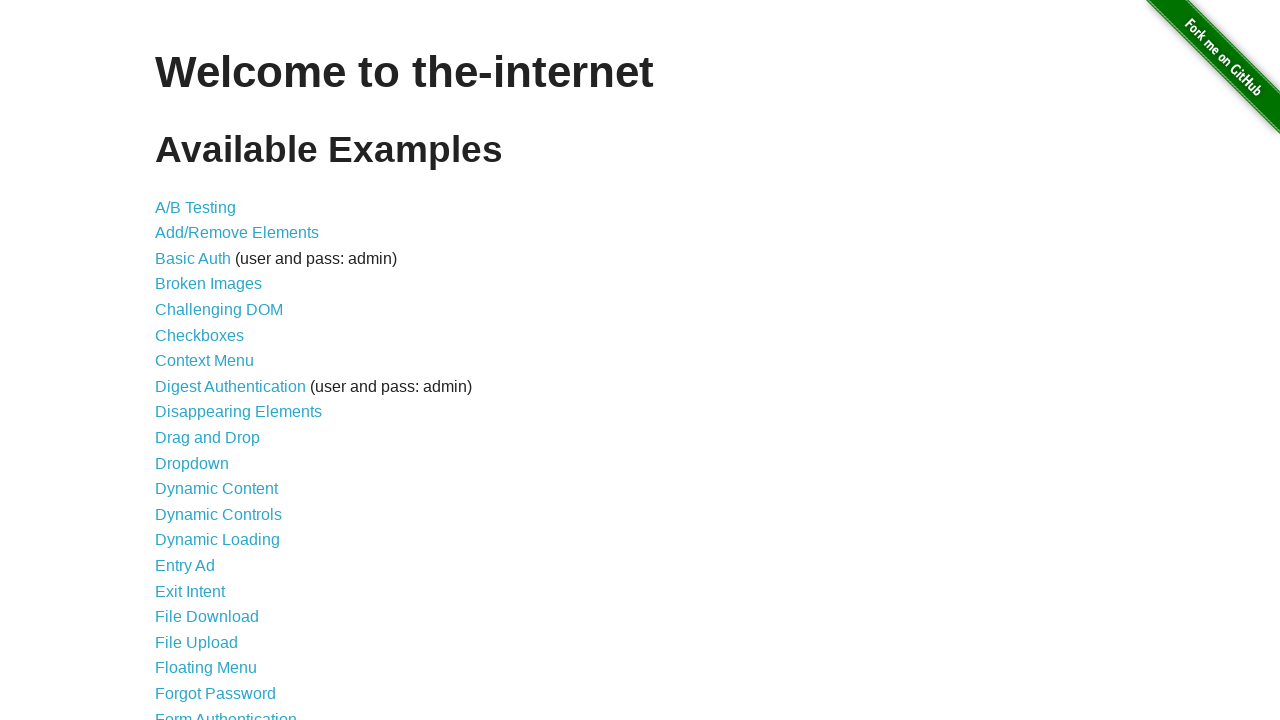

Clicked on Dropdown link at (192, 463) on text=Dropdown
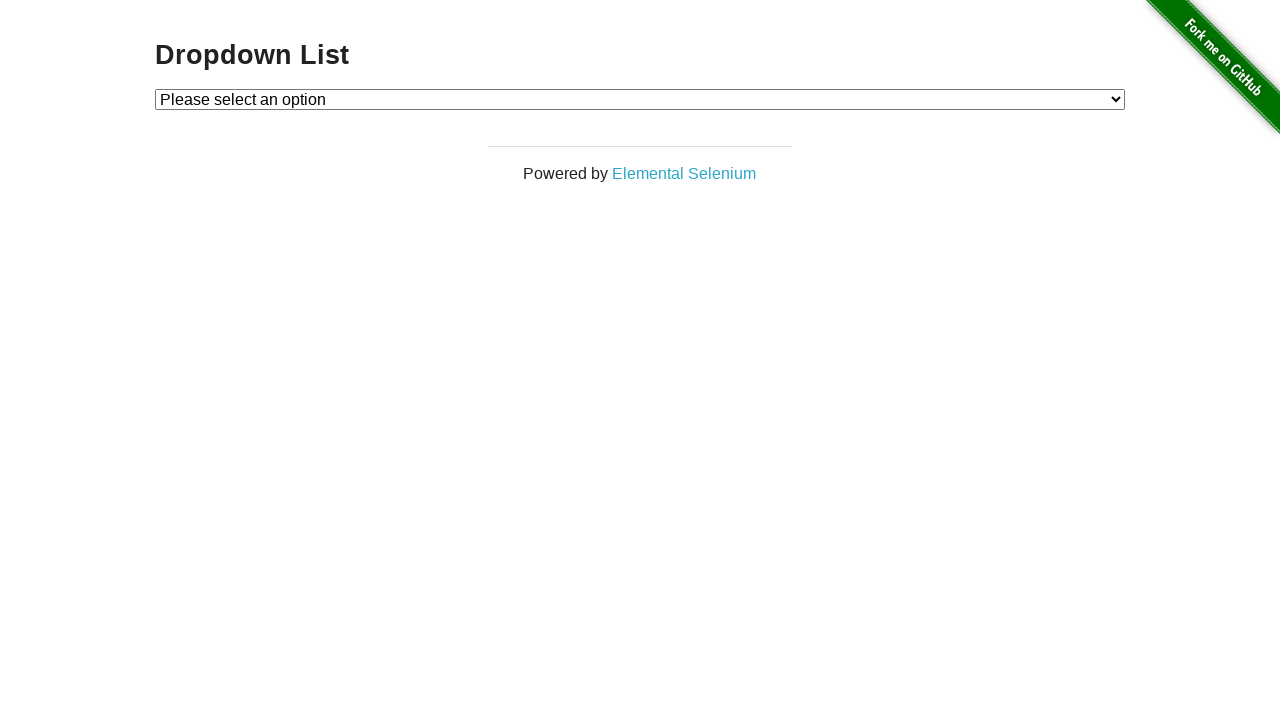

Dropdown element became visible
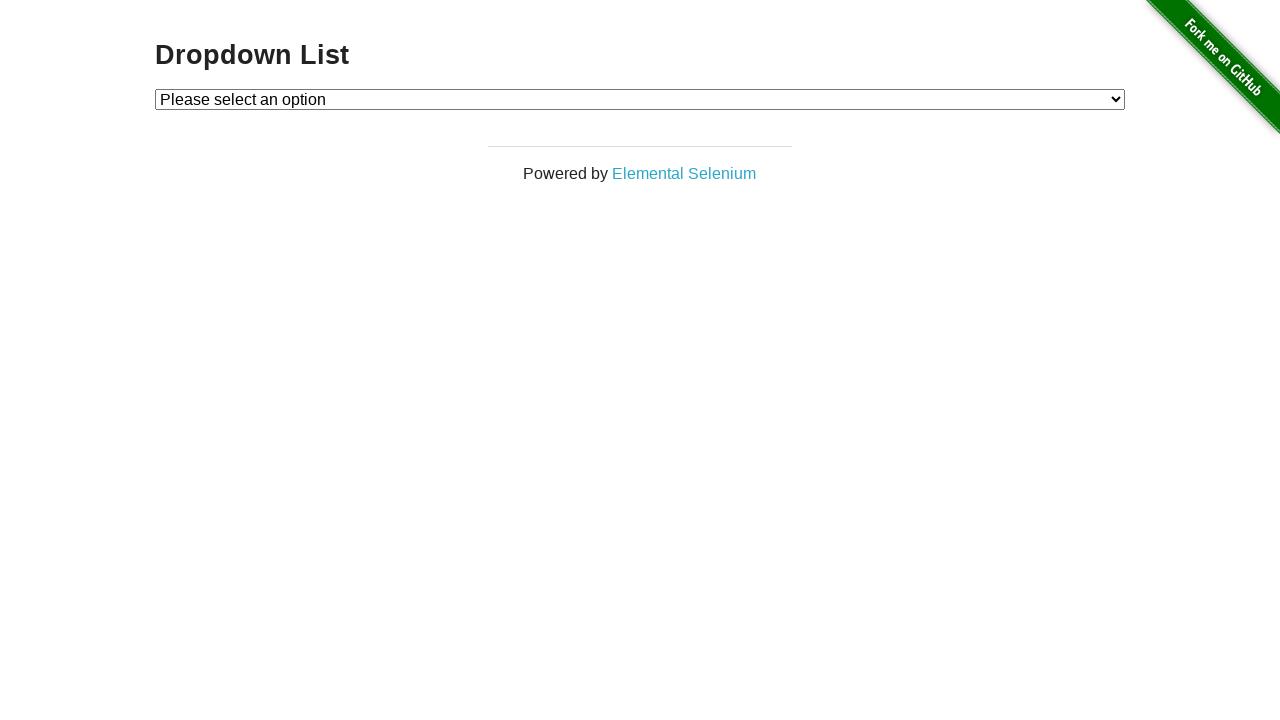

Selected Option 1 by index on #dropdown
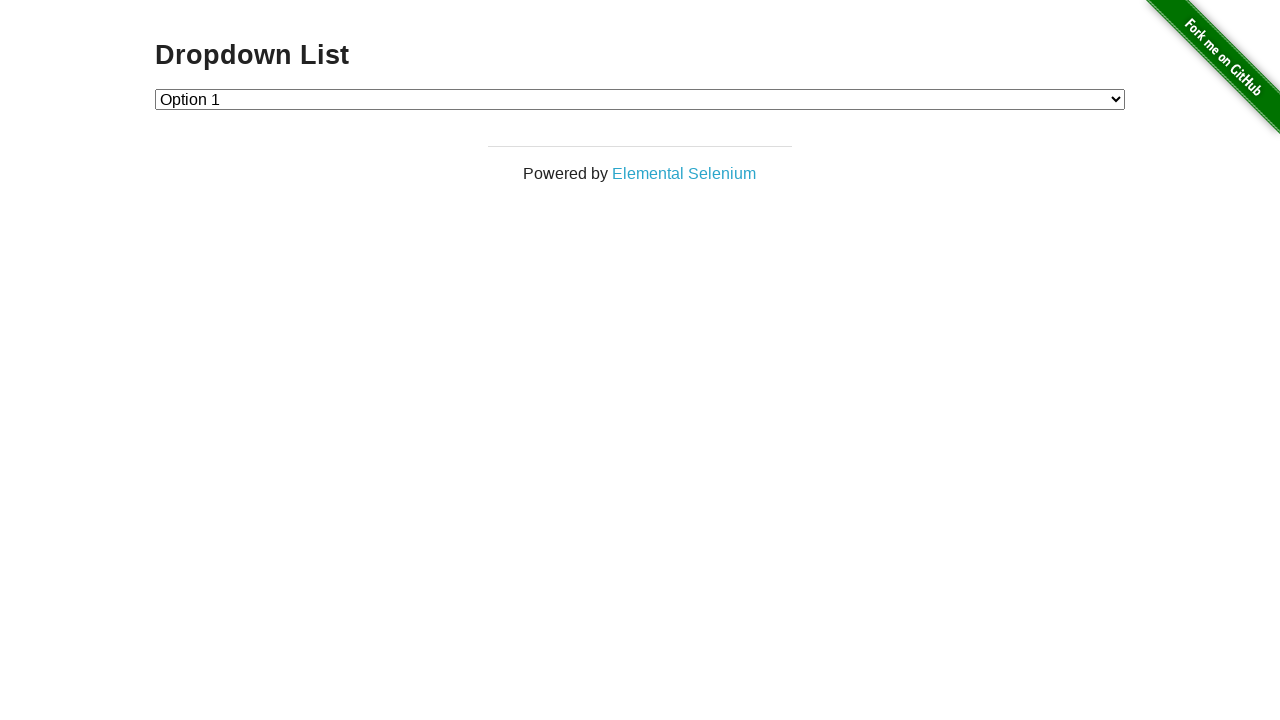

Selected Option 2 by value on #dropdown
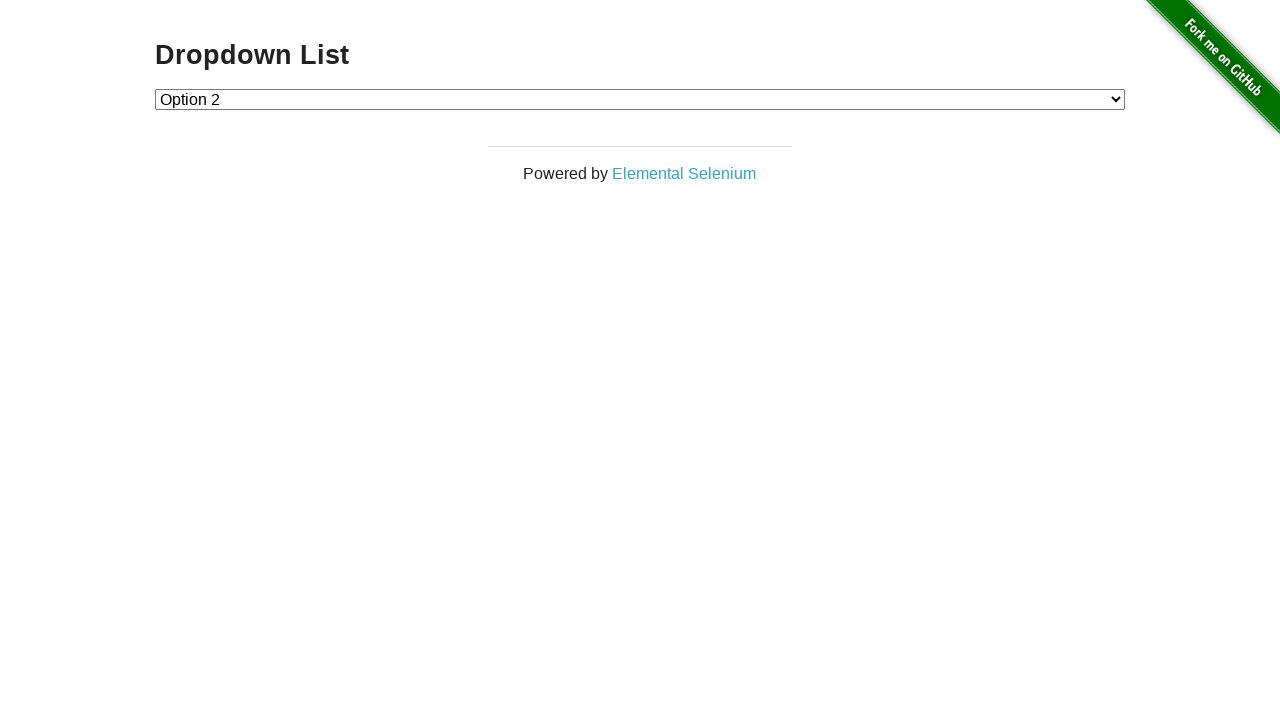

Selected Option 1 by visible text on #dropdown
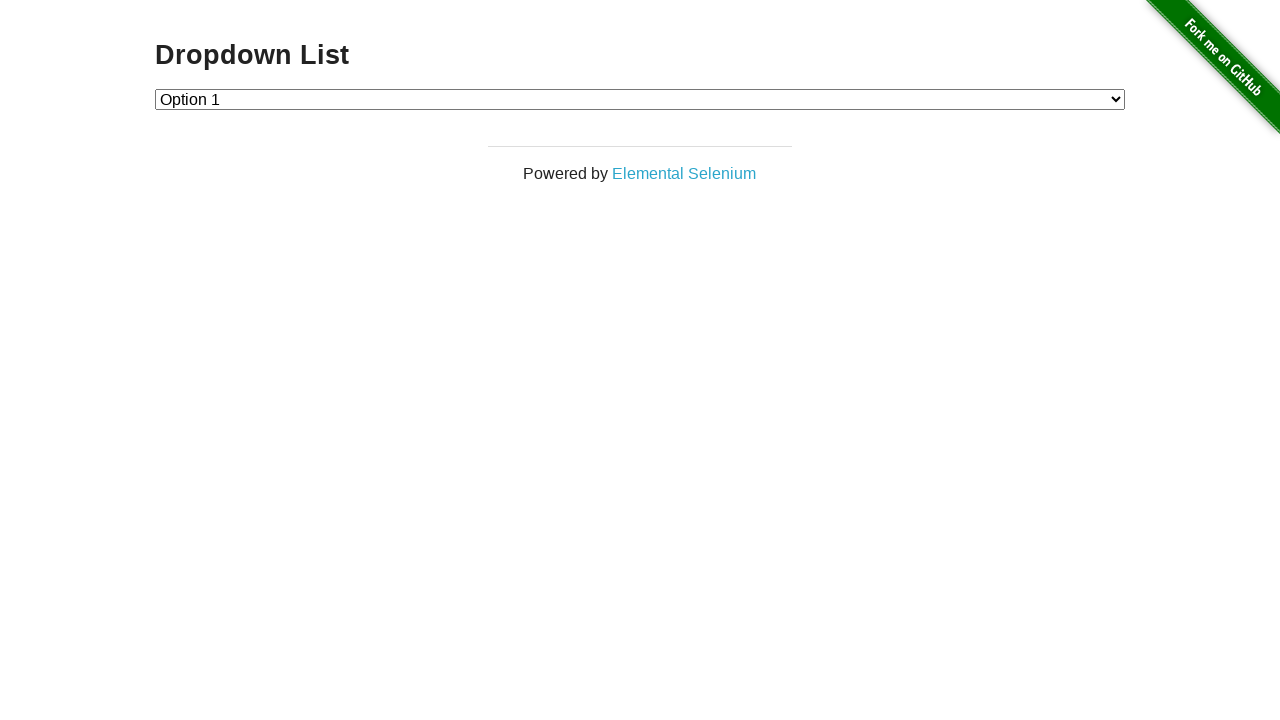

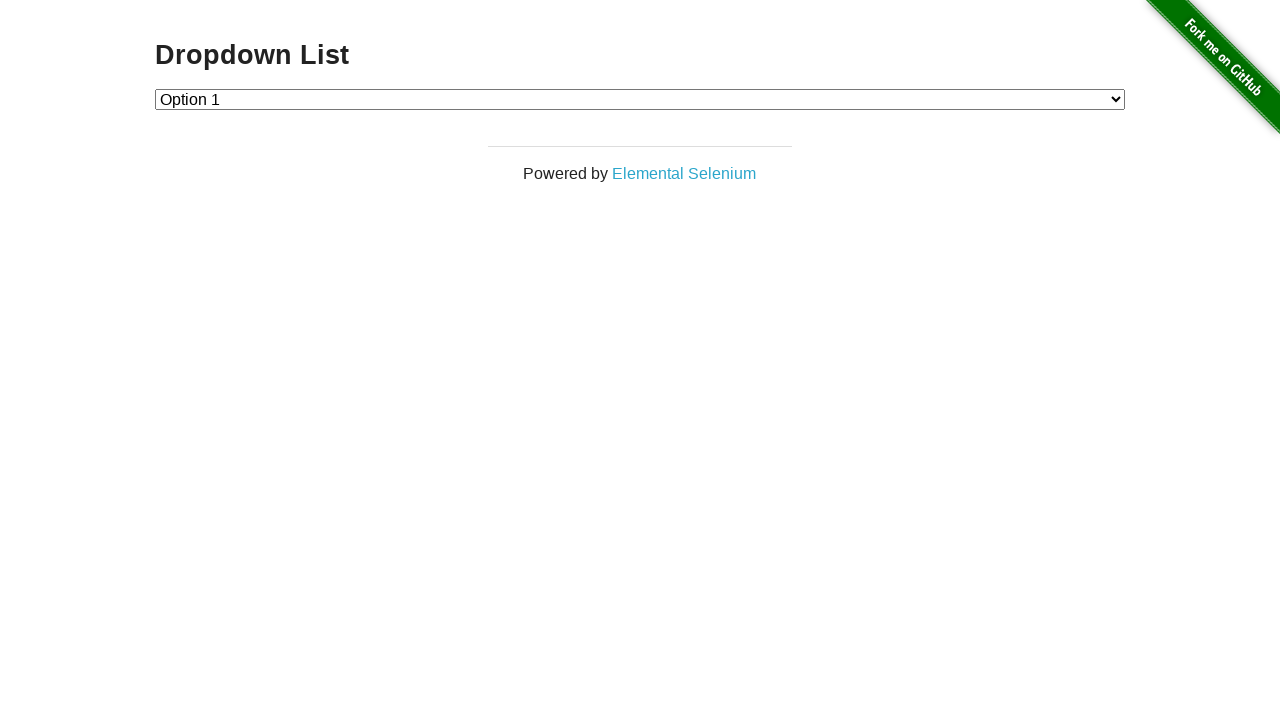